Tests dynamic loading by clicking to load an element and waiting for it to appear

Starting URL: https://the-internet.herokuapp.com/

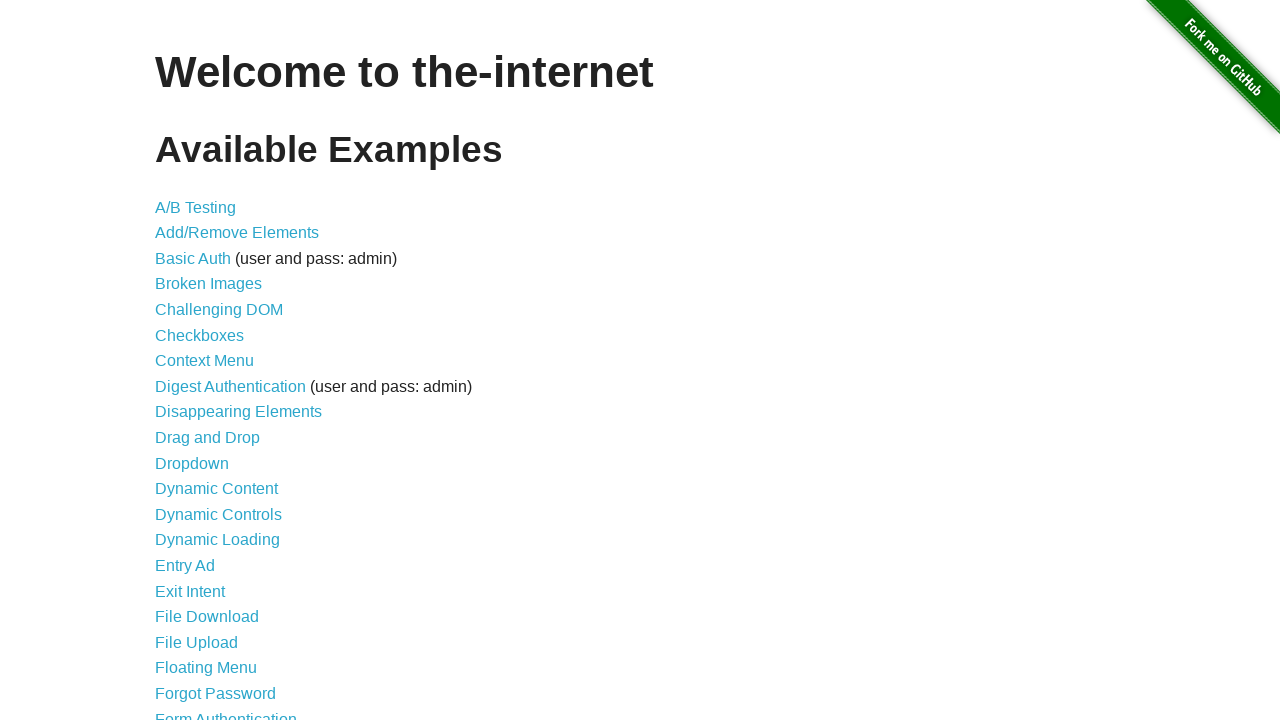

Clicked on Dynamic Loading link at (218, 540) on a[href='/dynamic_loading']
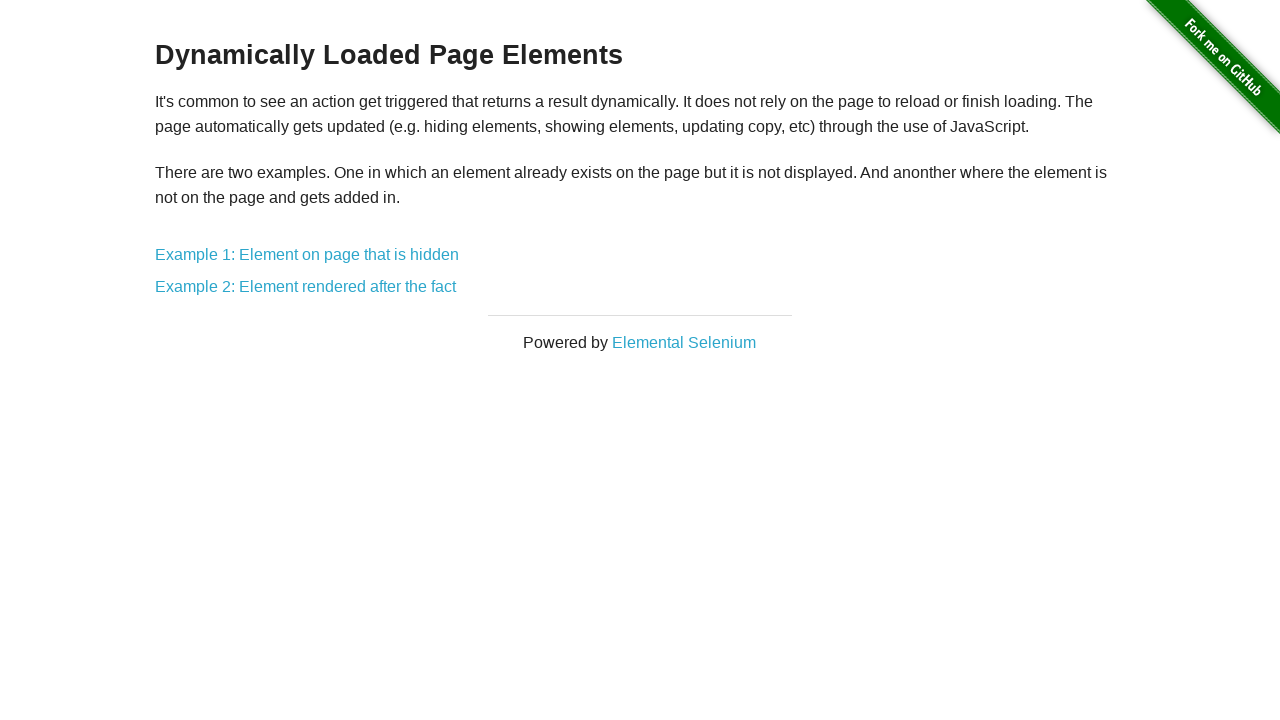

Clicked on Example 2 link at (306, 287) on a[href='/dynamic_loading/2']
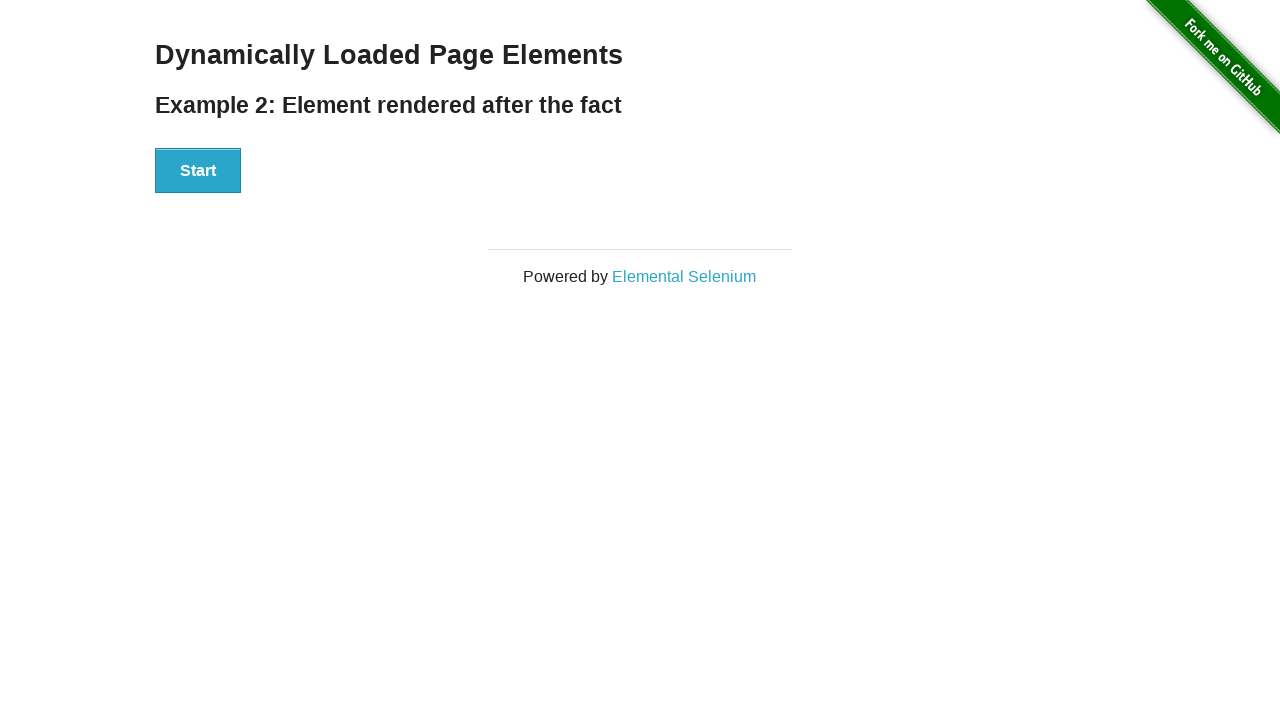

Clicked the Start button to initiate dynamic loading at (198, 171) on #start button
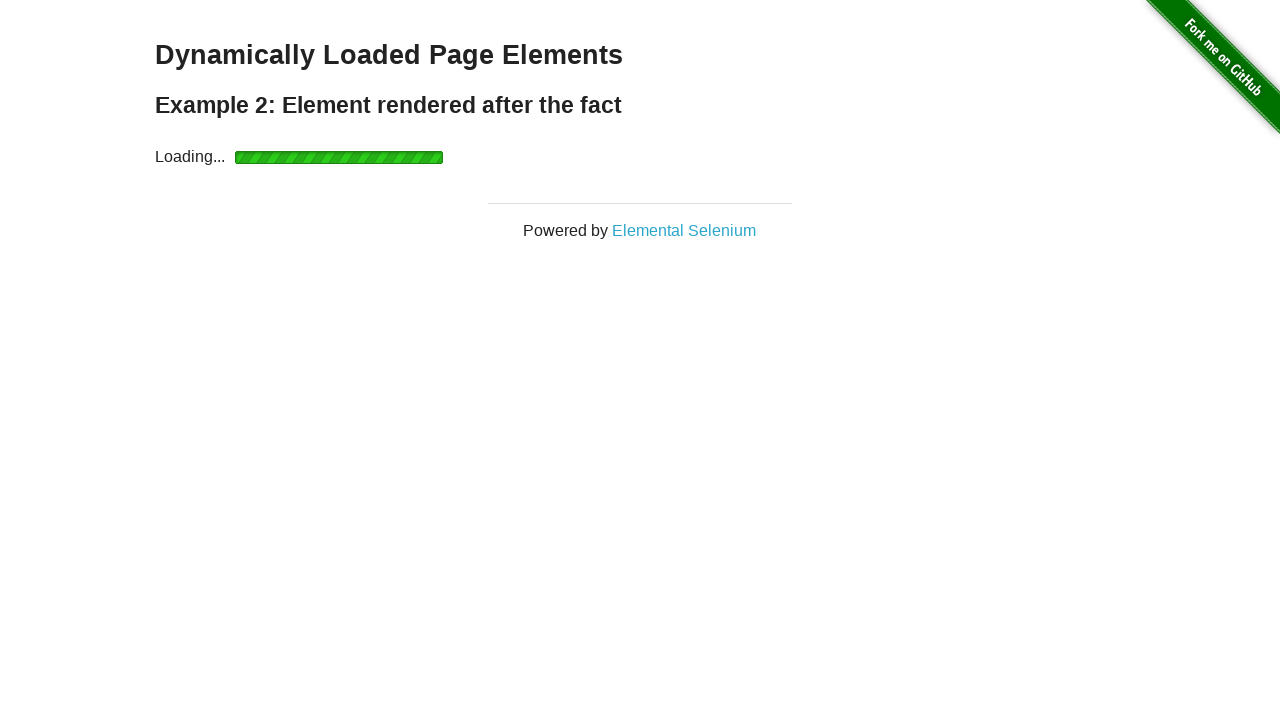

Element loaded dynamically and became visible
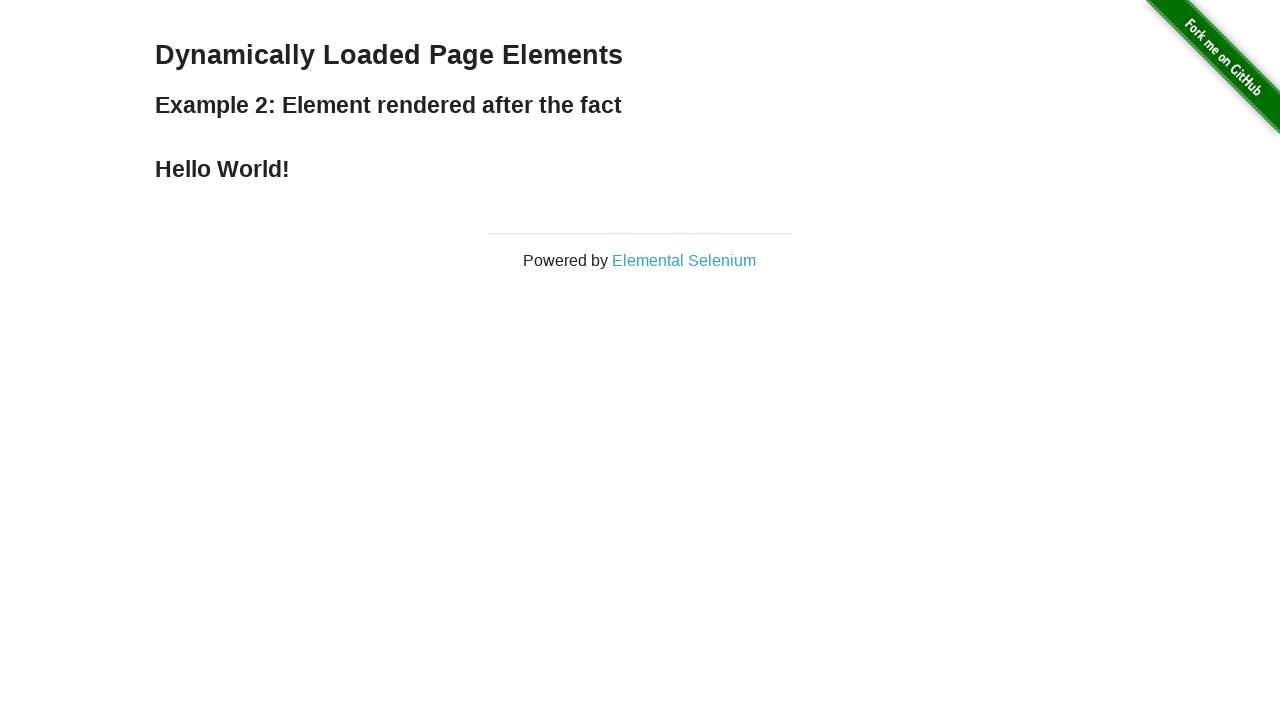

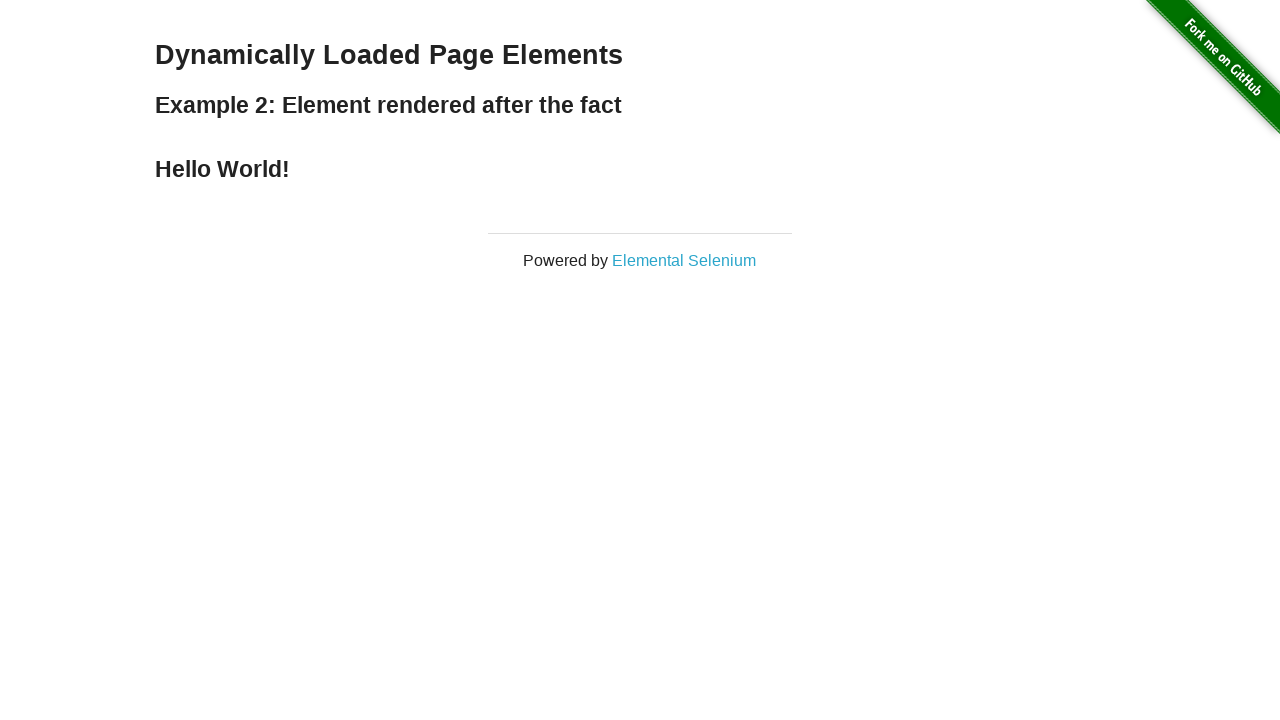